Tests a practice login form by filling credentials, handling forgot password flow, retrieving temporary password, and completing login

Starting URL: https://rahulshettyacademy.com/locatorspractice/

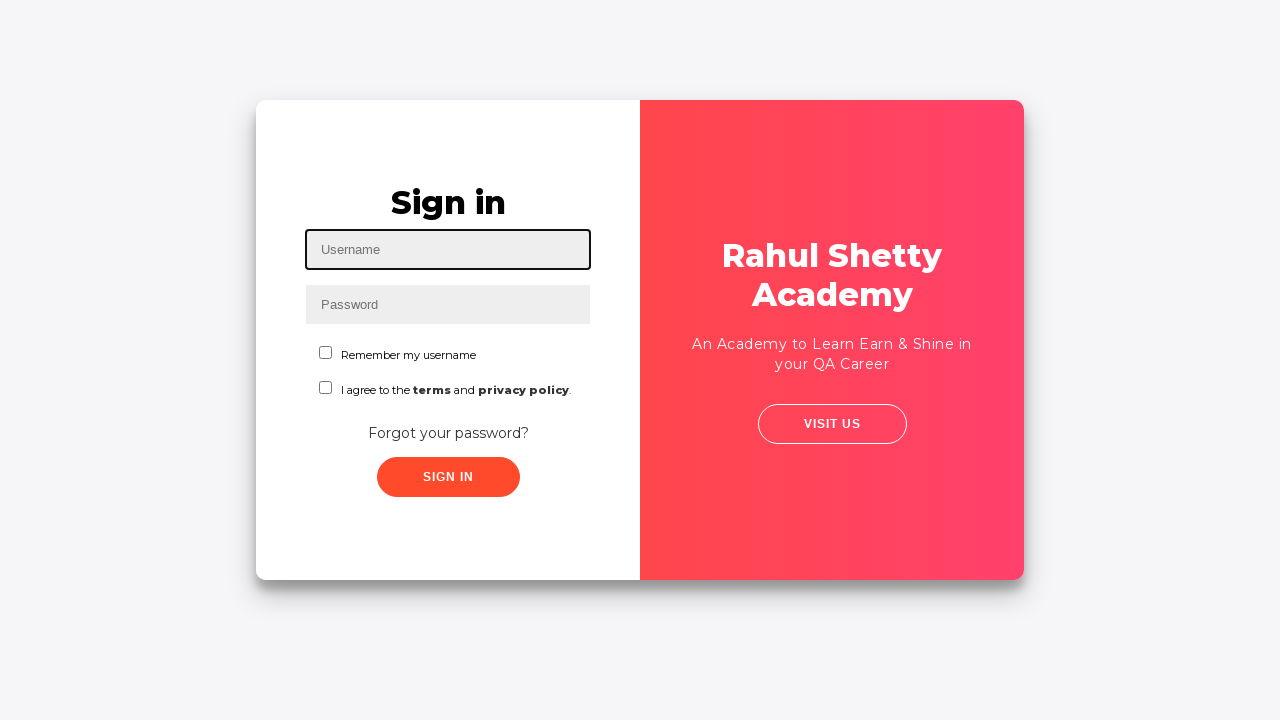

Filled username field with 'abdul' on #inputUsername
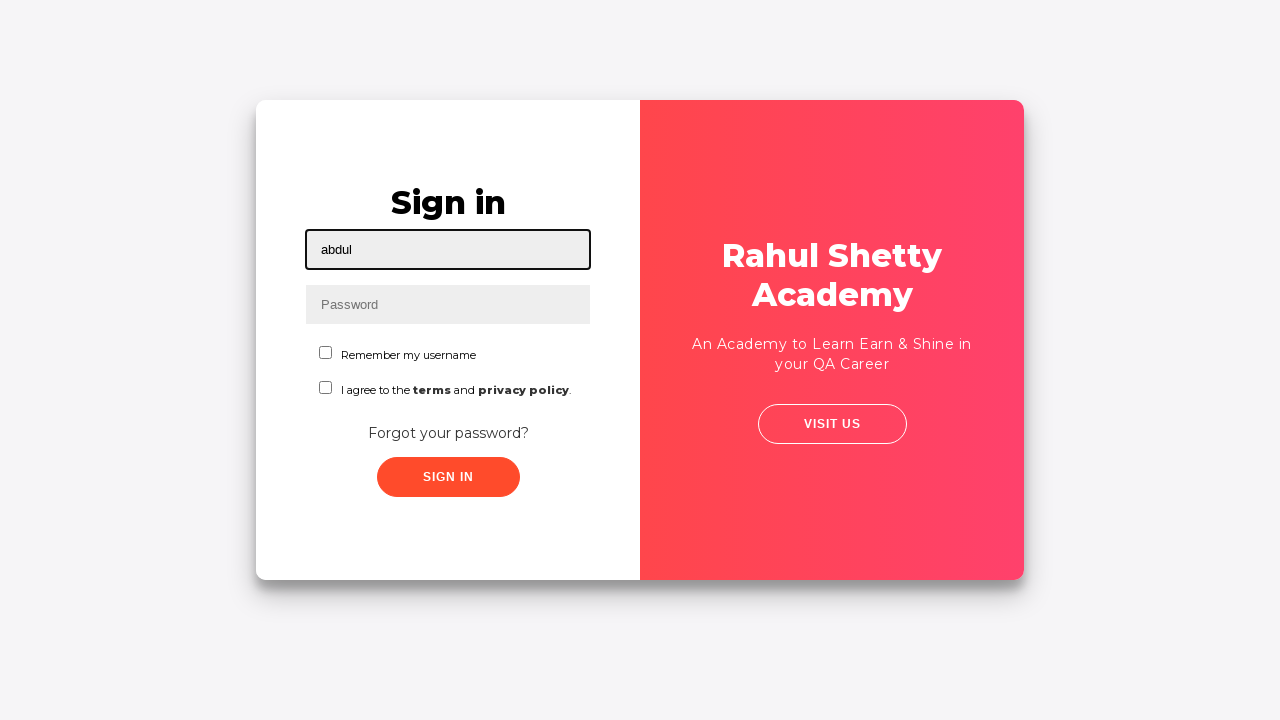

Filled password field with 'password' on input[name='inputPassword']
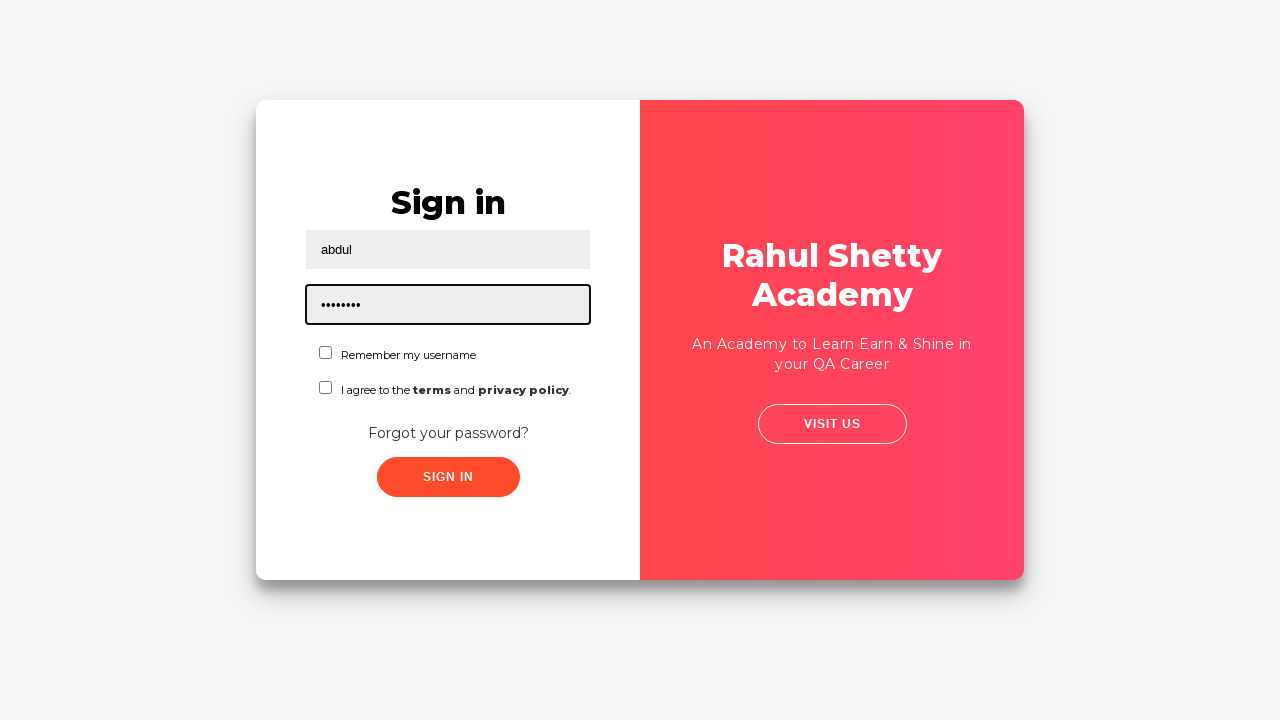

Clicked sign in button for initial login attempt at (448, 477) on .signInBtn
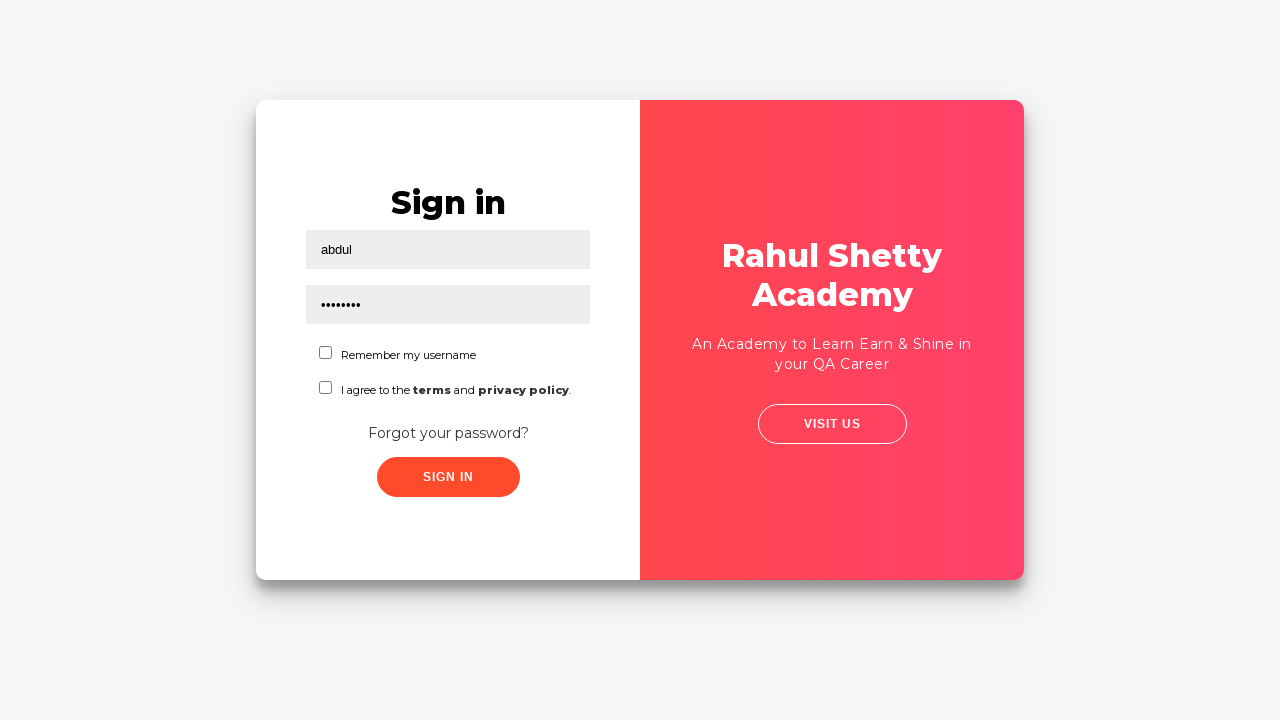

Clicked 'Forgot your password?' link at (448, 433) on text=Forgot your password?
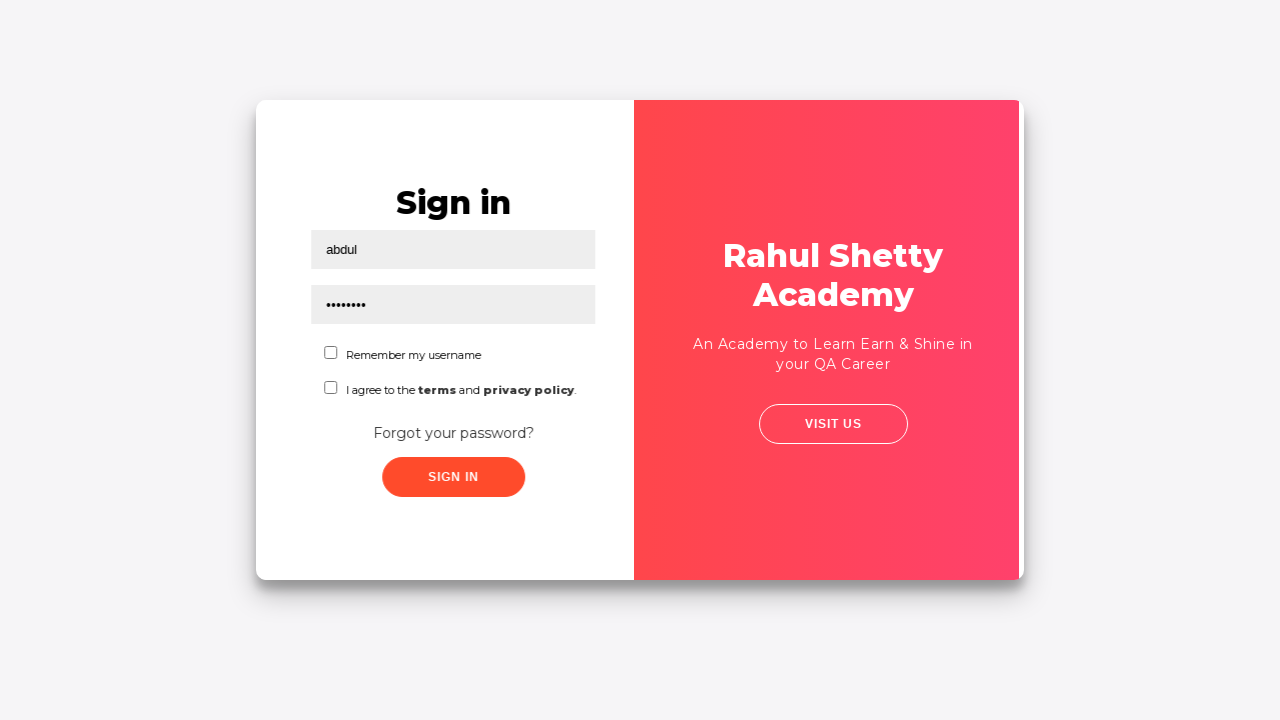

Filled name field with 'abdul' in forgot password form on input[placeholder='Name']
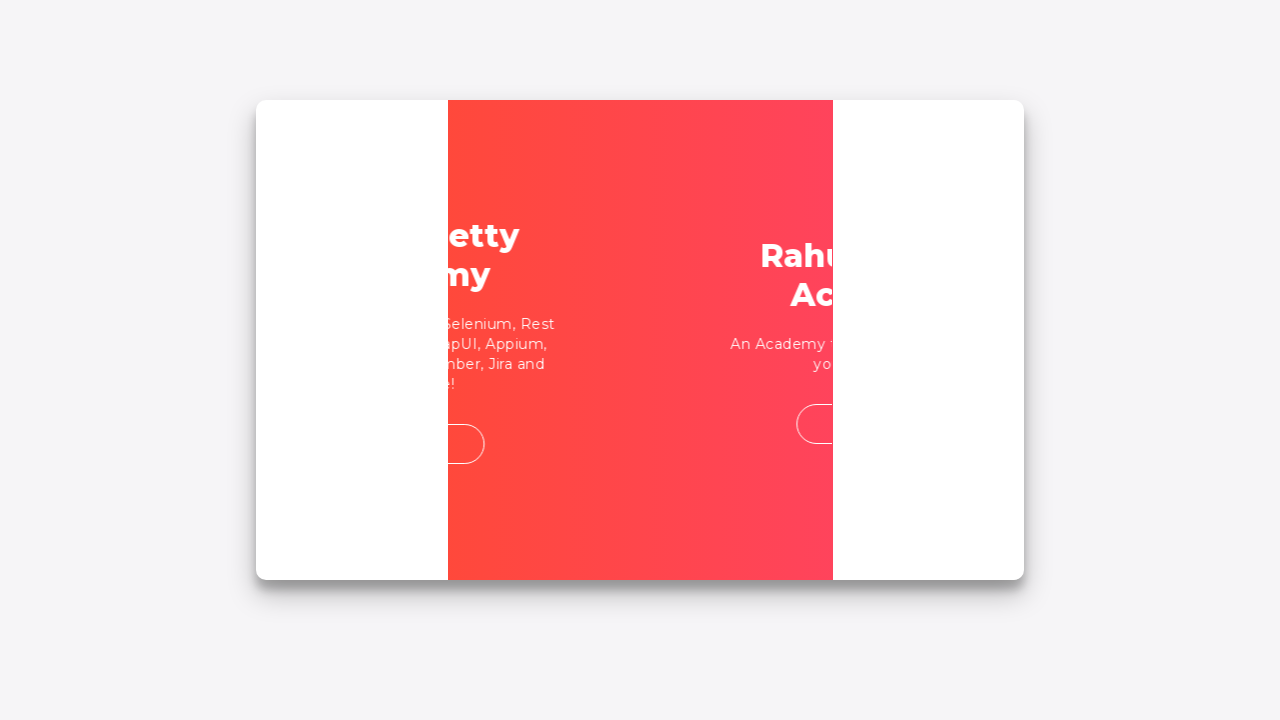

Filled old email field with 'oldemail@ggg.mmm' on //input[@placeholder='Email']
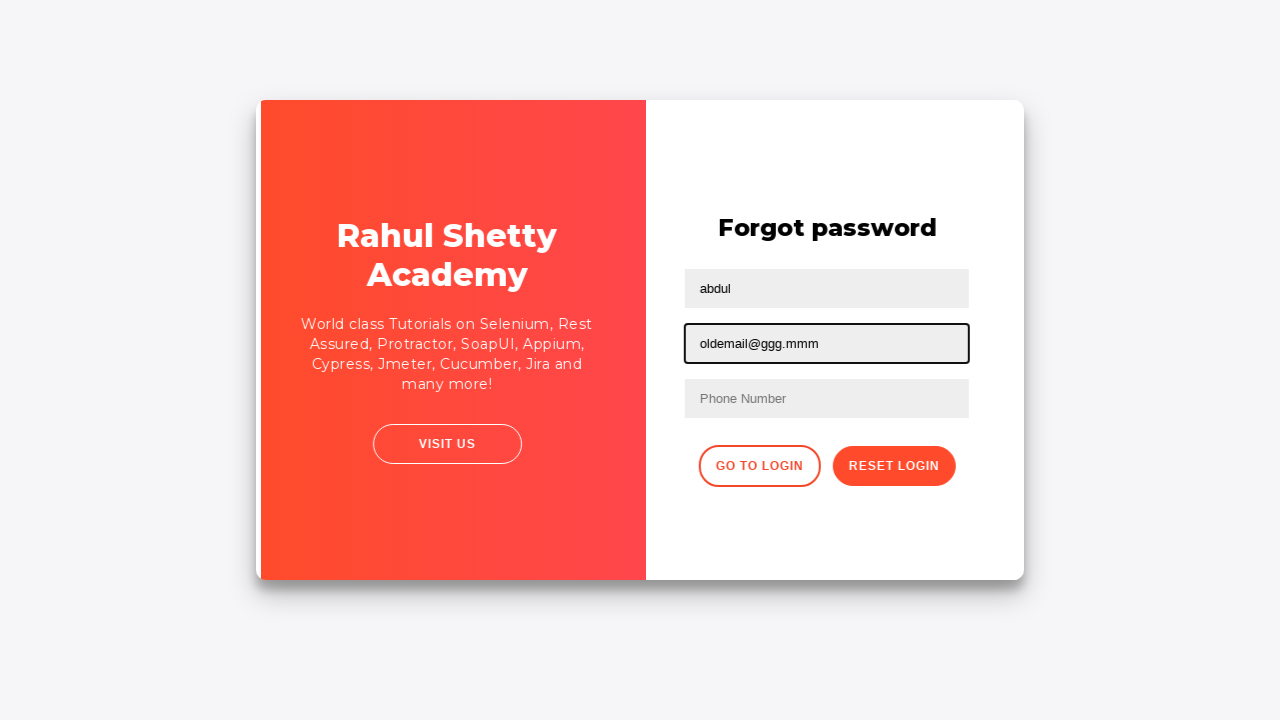

Cleared third text input field on input[type='text']:nth-child(3)
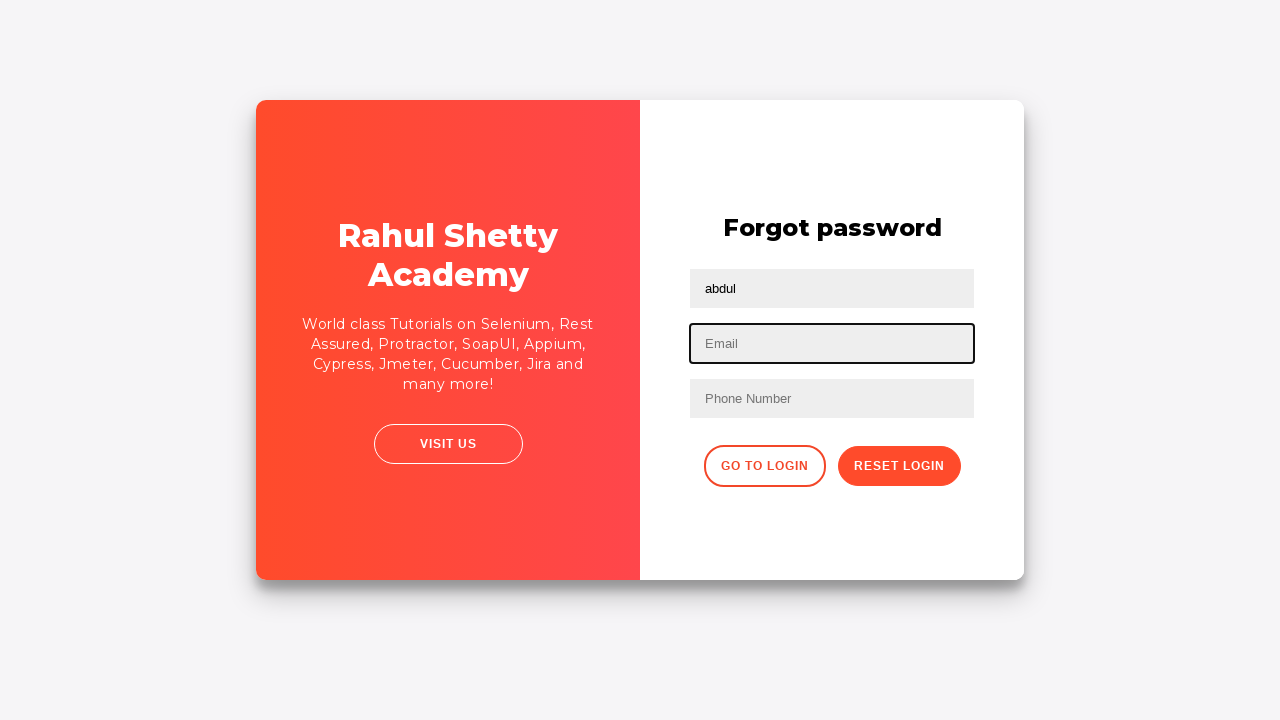

Filled new email field with 'newemail@ggg.mmm' on //input[@type='text'][2]
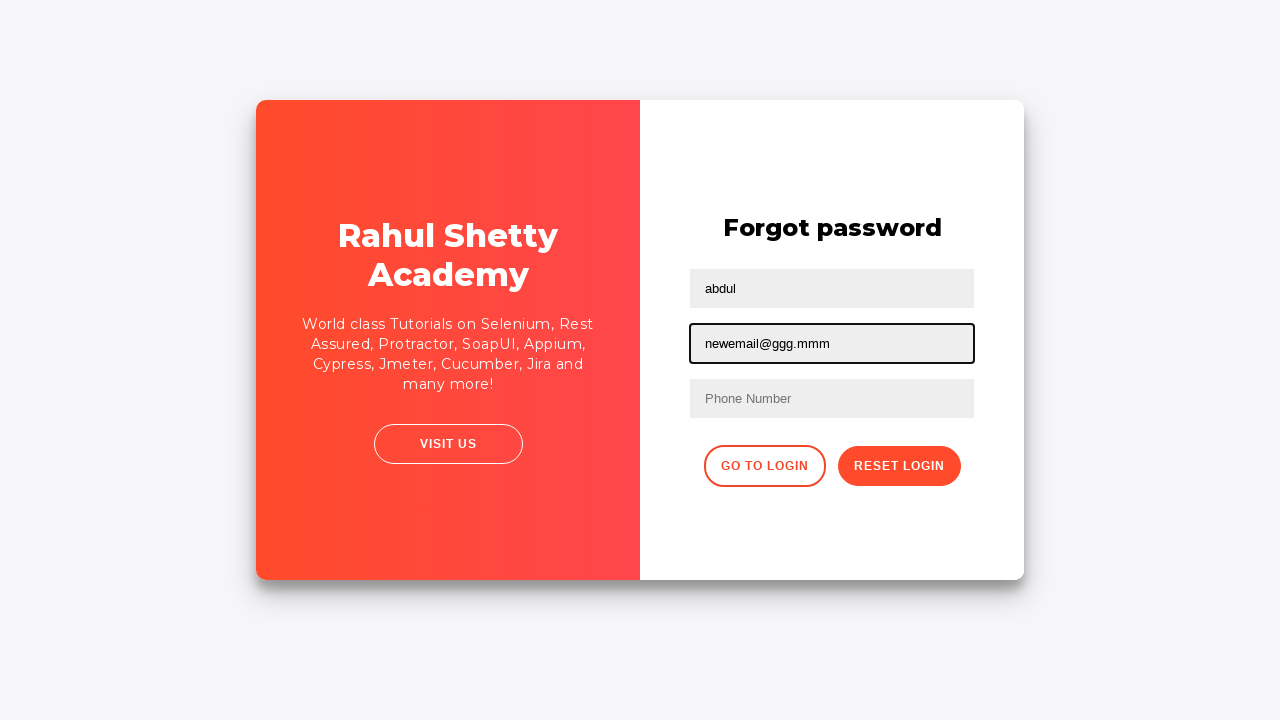

Filled phone number field with '2131231312' on //input[@type='text'][3]
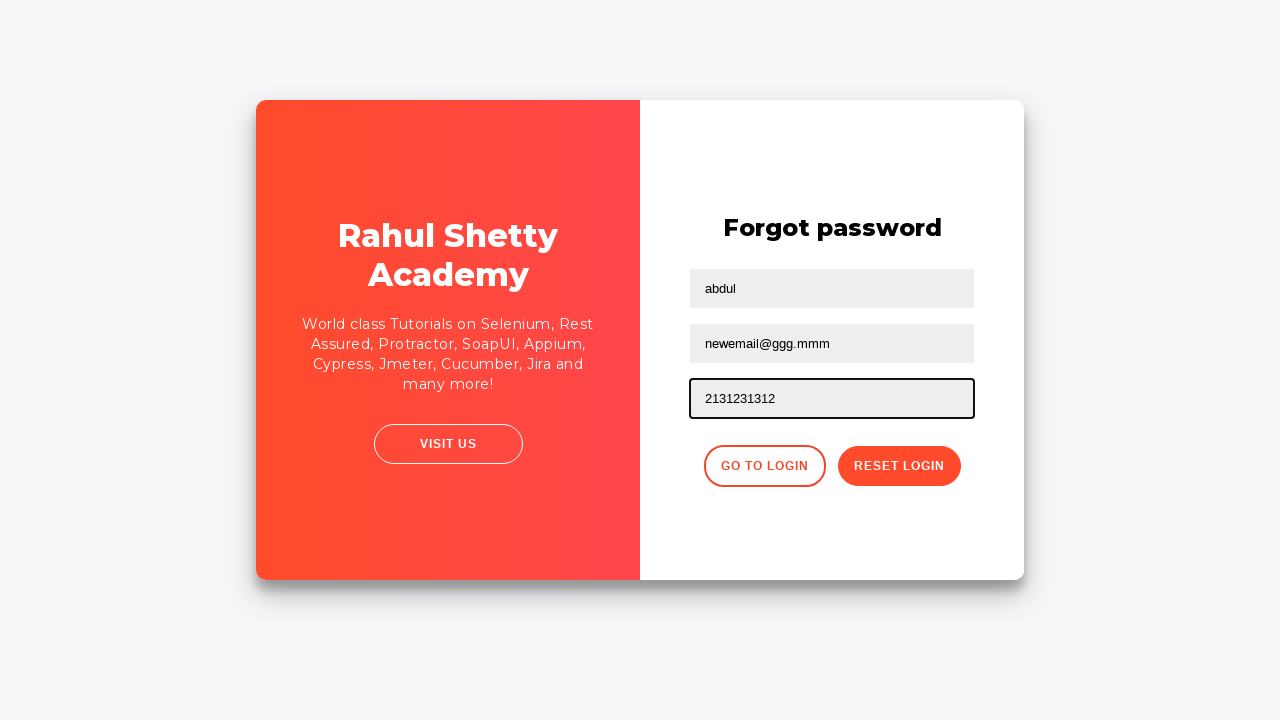

Clicked reset password button to submit forgot password form at (899, 466) on .reset-pwd-btn
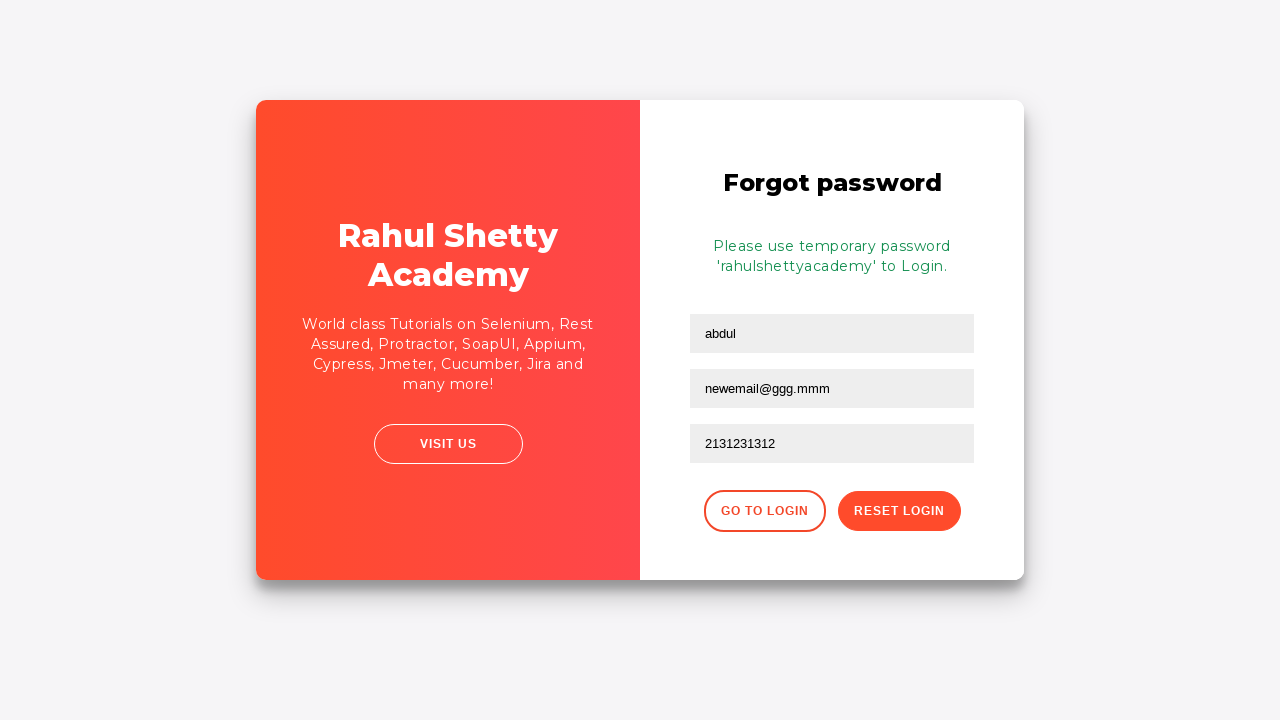

Located temporary password message element
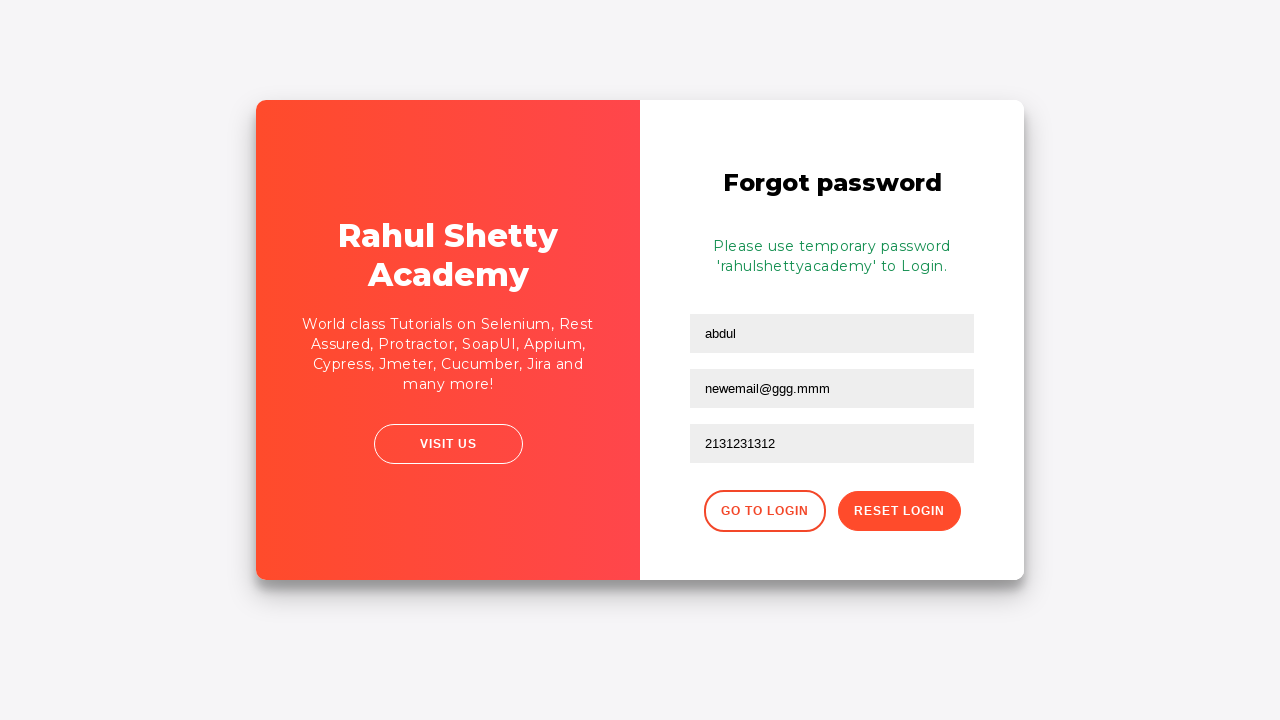

Retrieved temporary password text from message
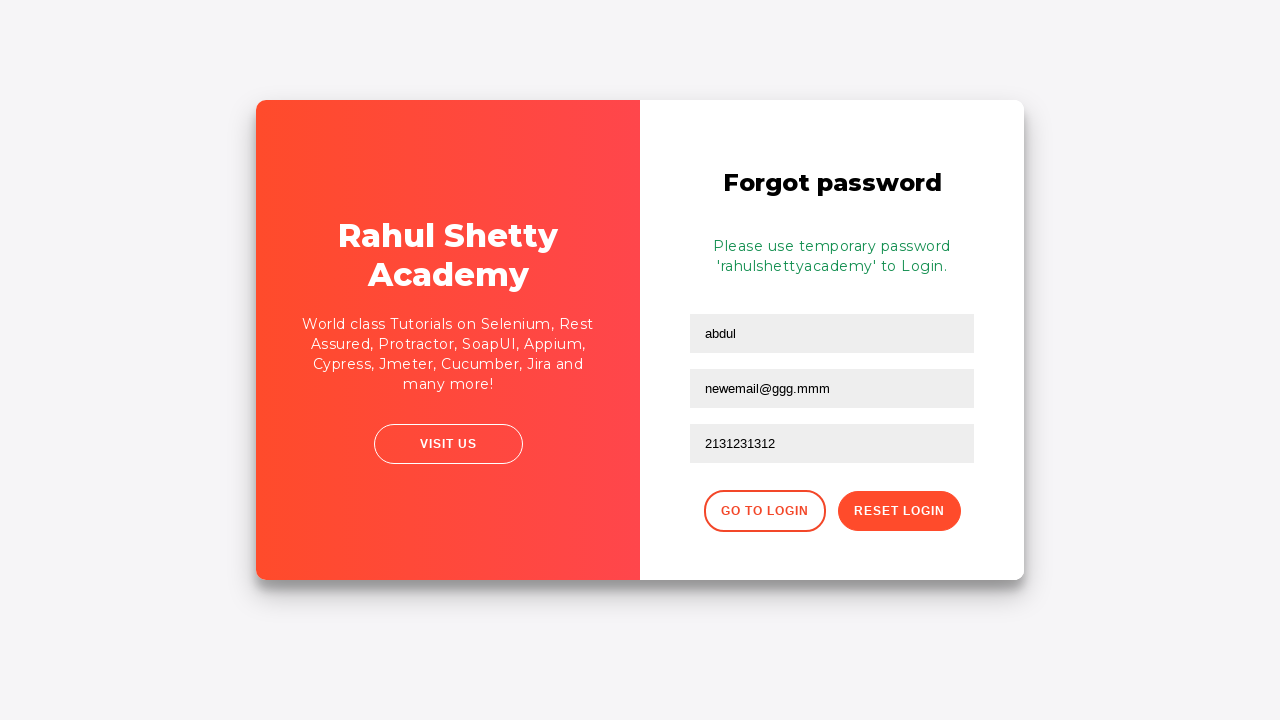

Extracted temporary password from message text
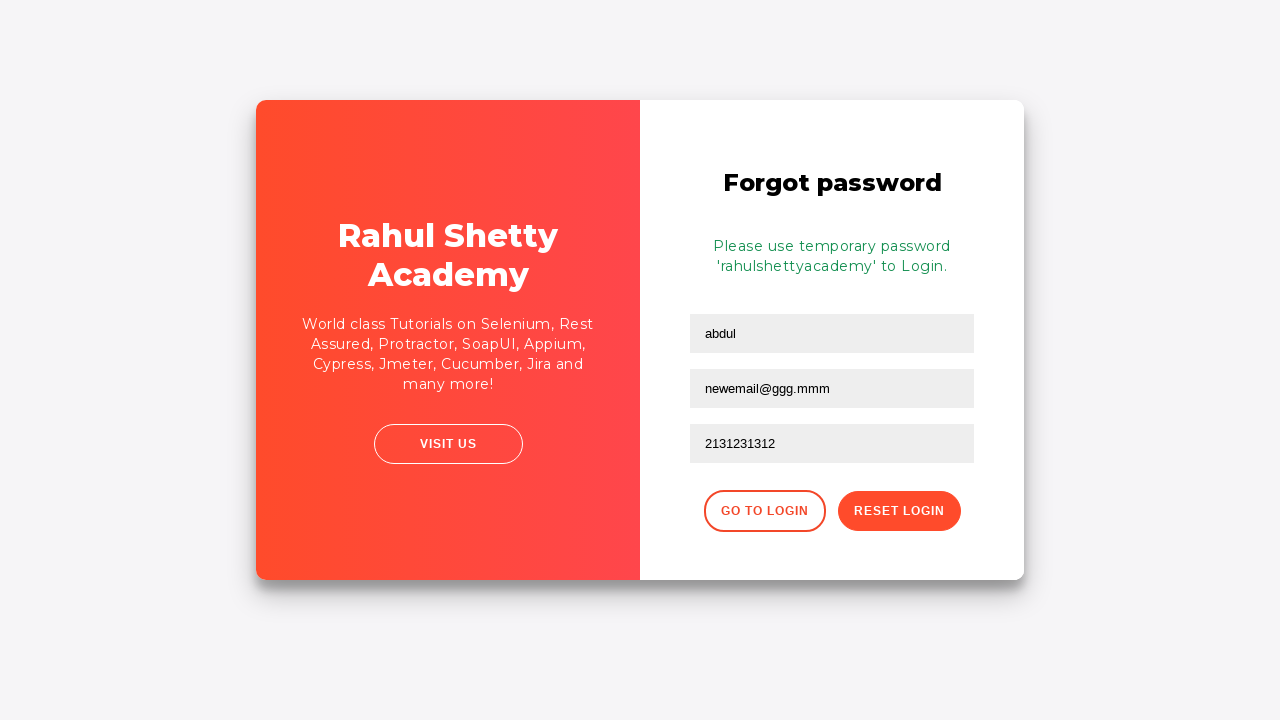

Clicked 'Go to Login' button to return to login page at (764, 511) on .go-to-login-btn
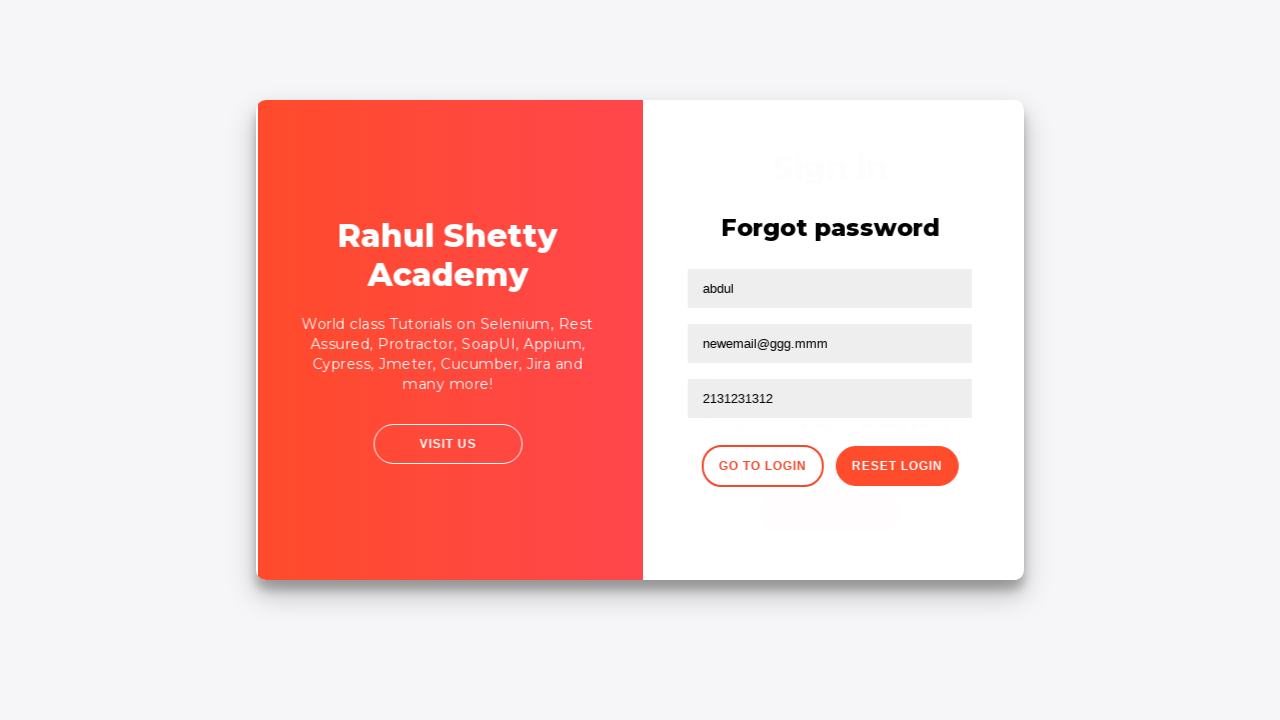

Filled username field with 'abdul' for login with temporary password on #inputUsername
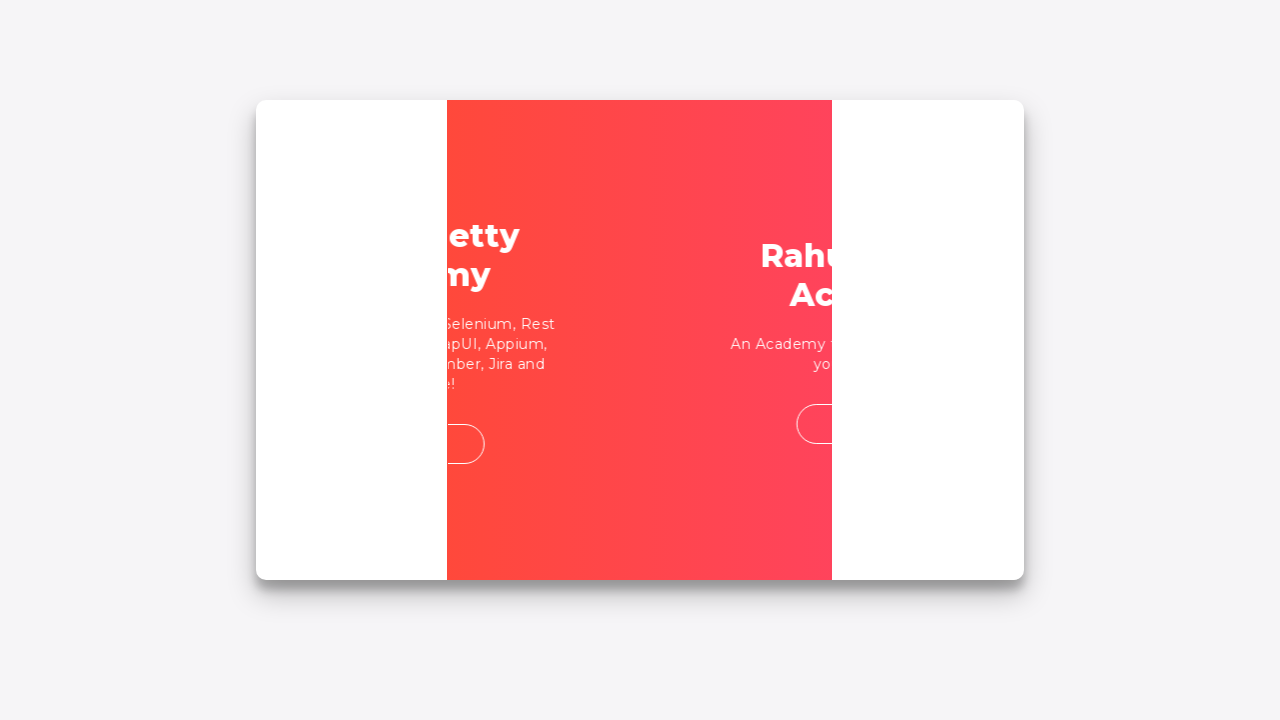

Cleared password field on input[name='inputPassword']
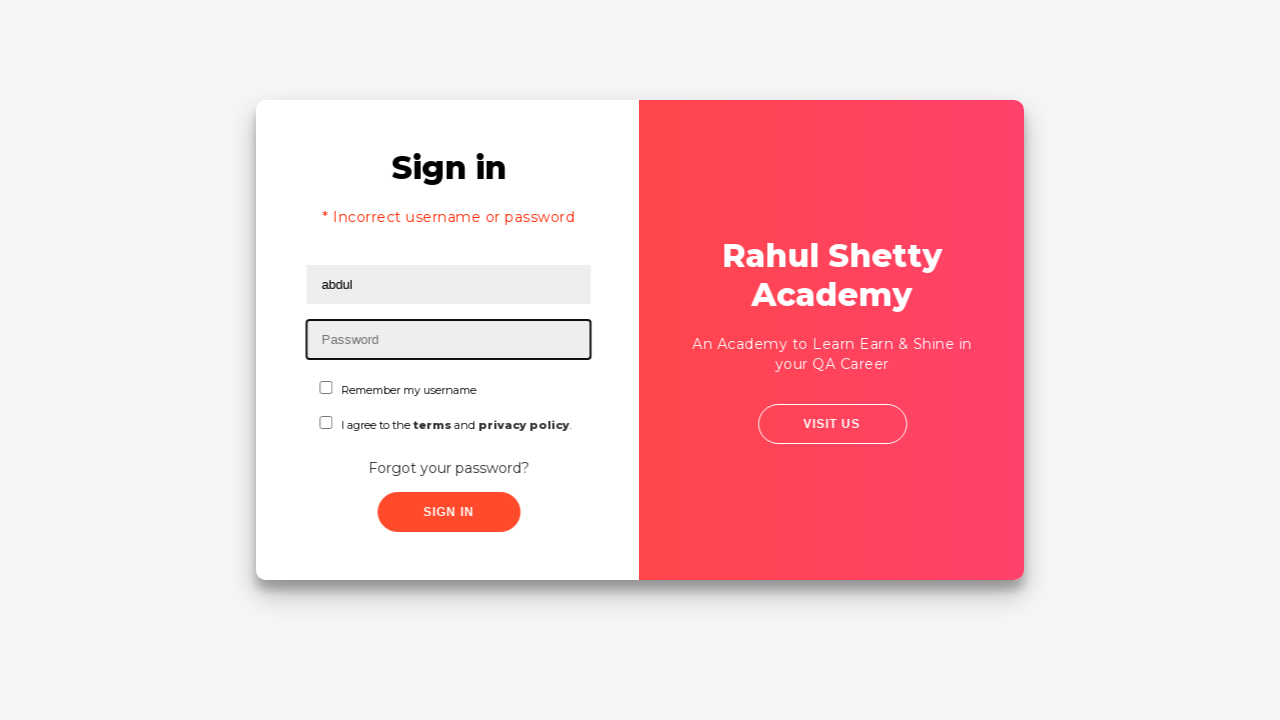

Filled password field with extracted temporary password on input[name='inputPassword']
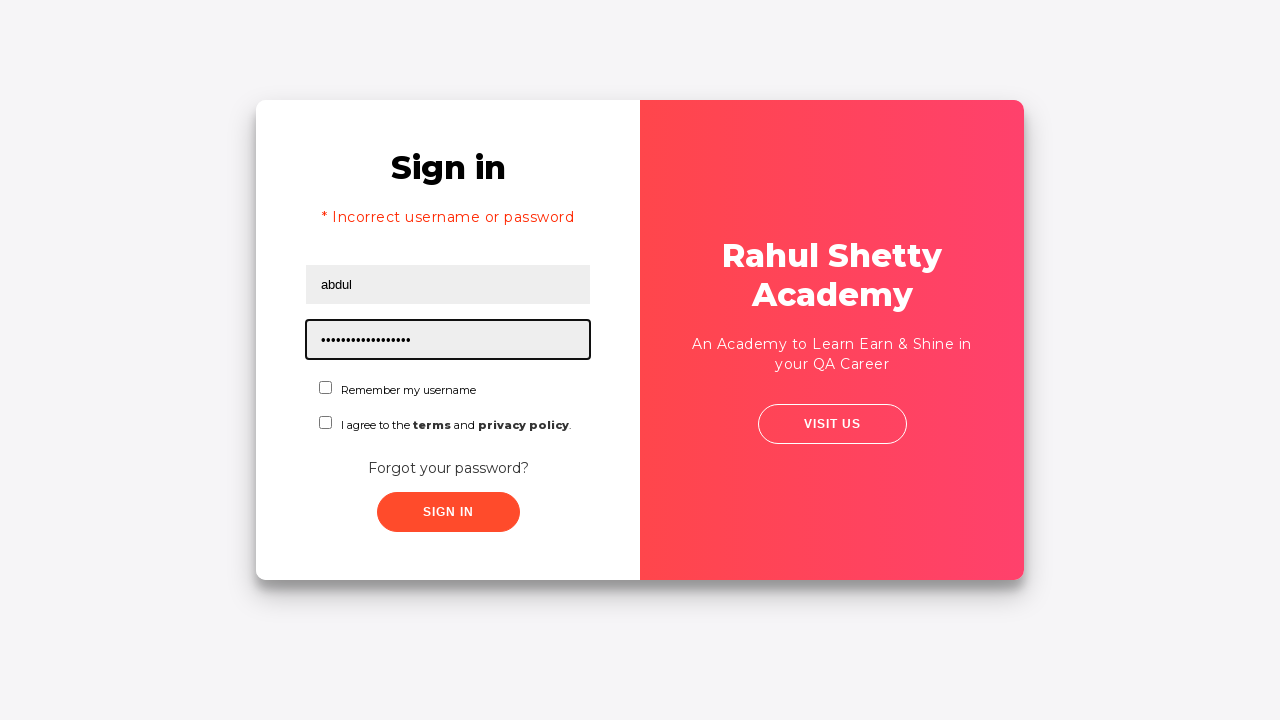

Waited 1000ms for form to be ready
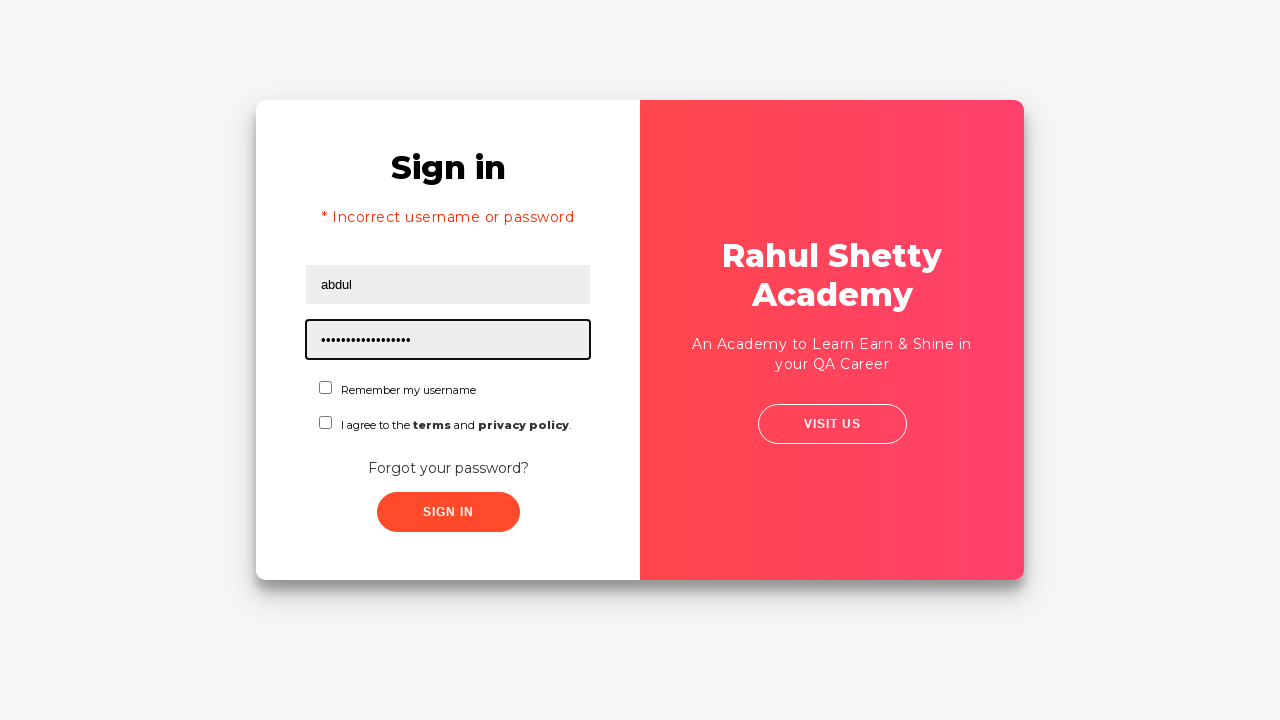

Clicked sign in button with temporary password at (448, 512) on .signInBtn
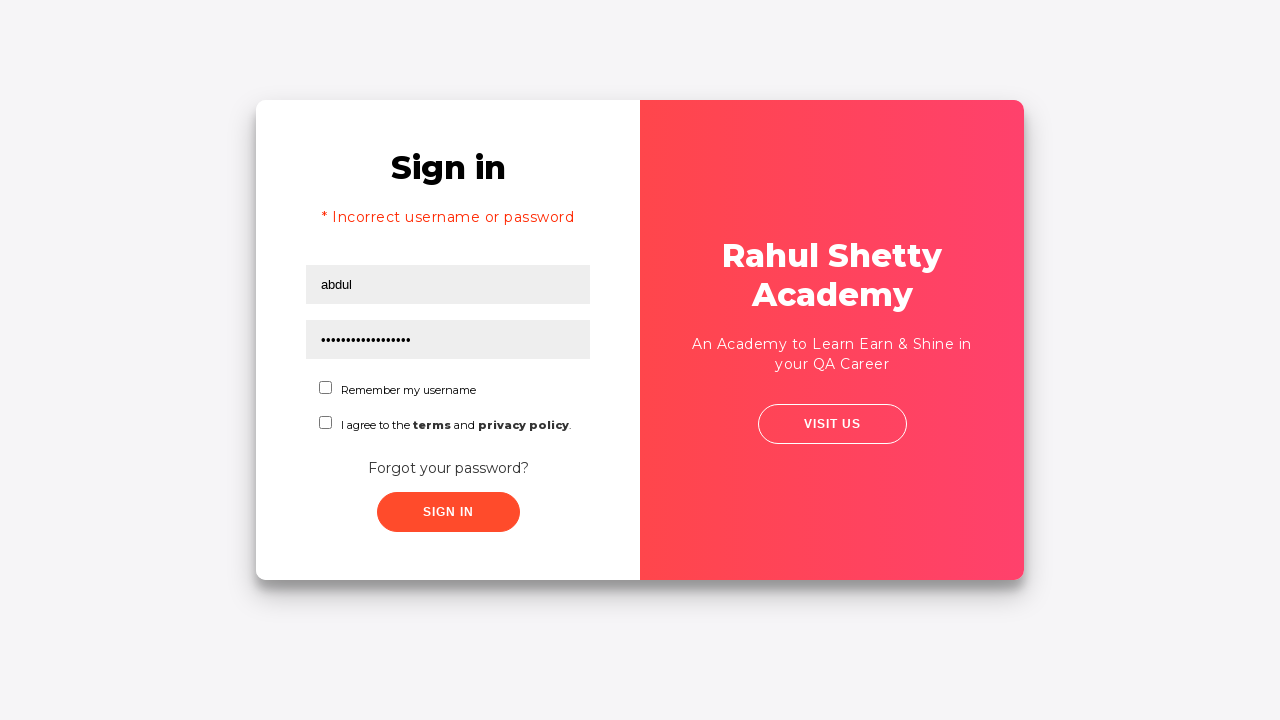

Verified login success - 'Hello' heading loaded
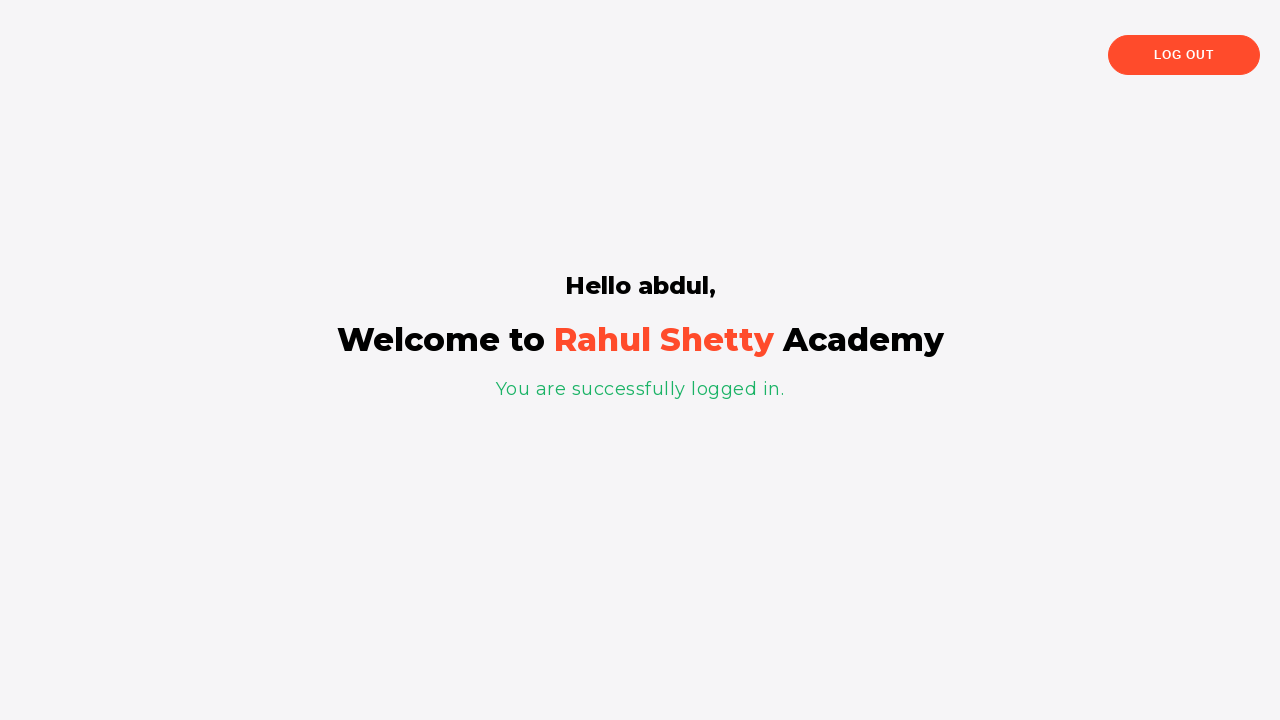

Clicked logout button to end session at (1184, 55) on div[class='login-container'] button[class='logout-btn']
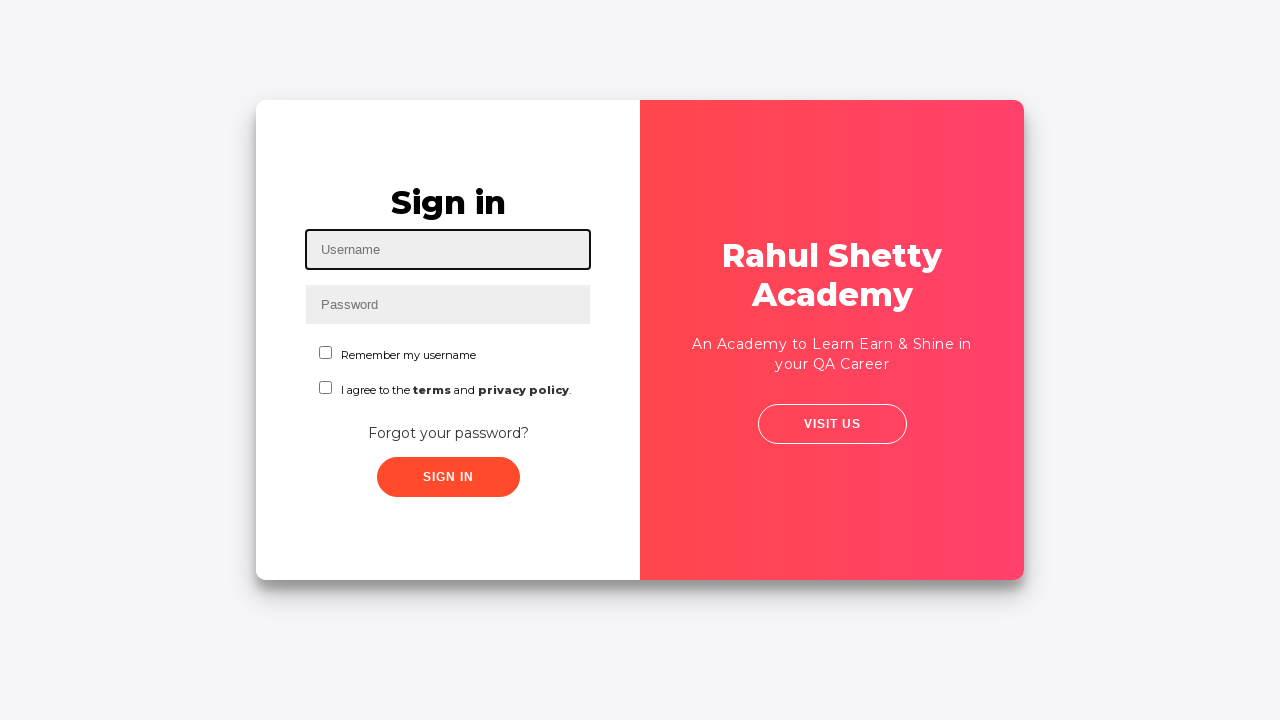

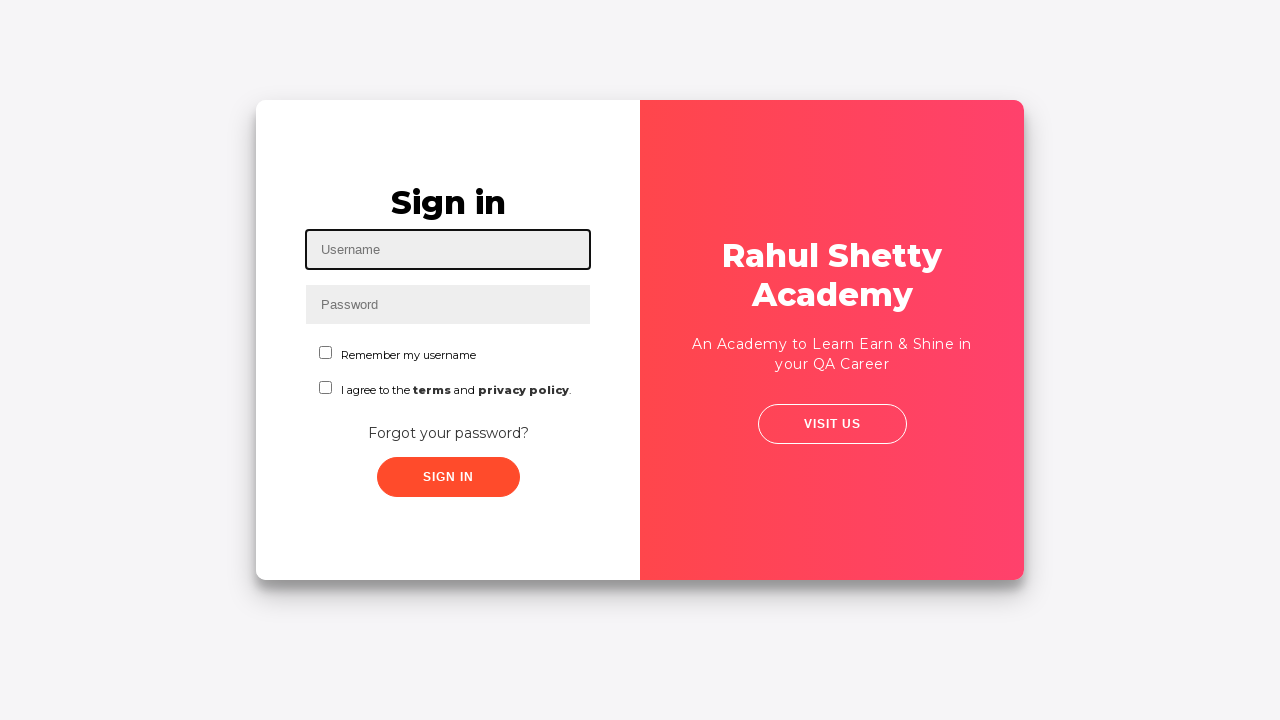